Tests the text box form by filling in name and email, submitting, and verifying the output message

Starting URL: https://demoqa.com

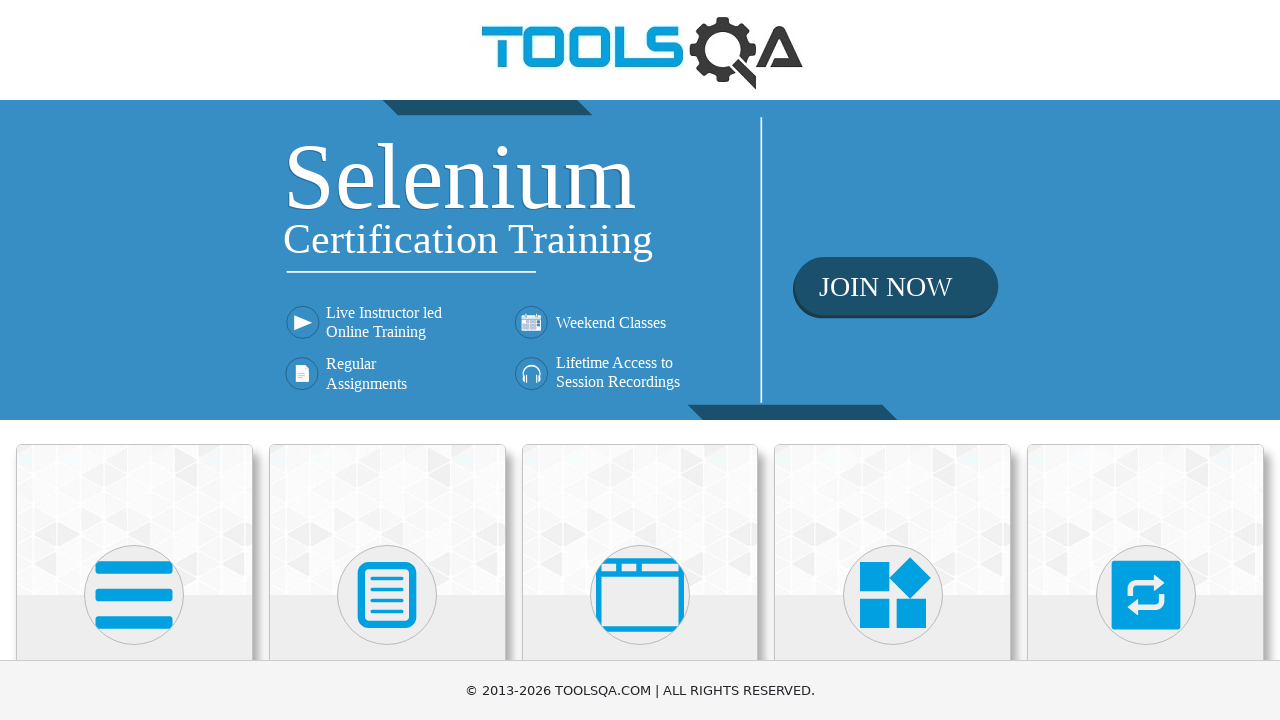

Clicked on Elements card at (134, 520) on xpath=//div[@class='card mt-4 top-card'][1]
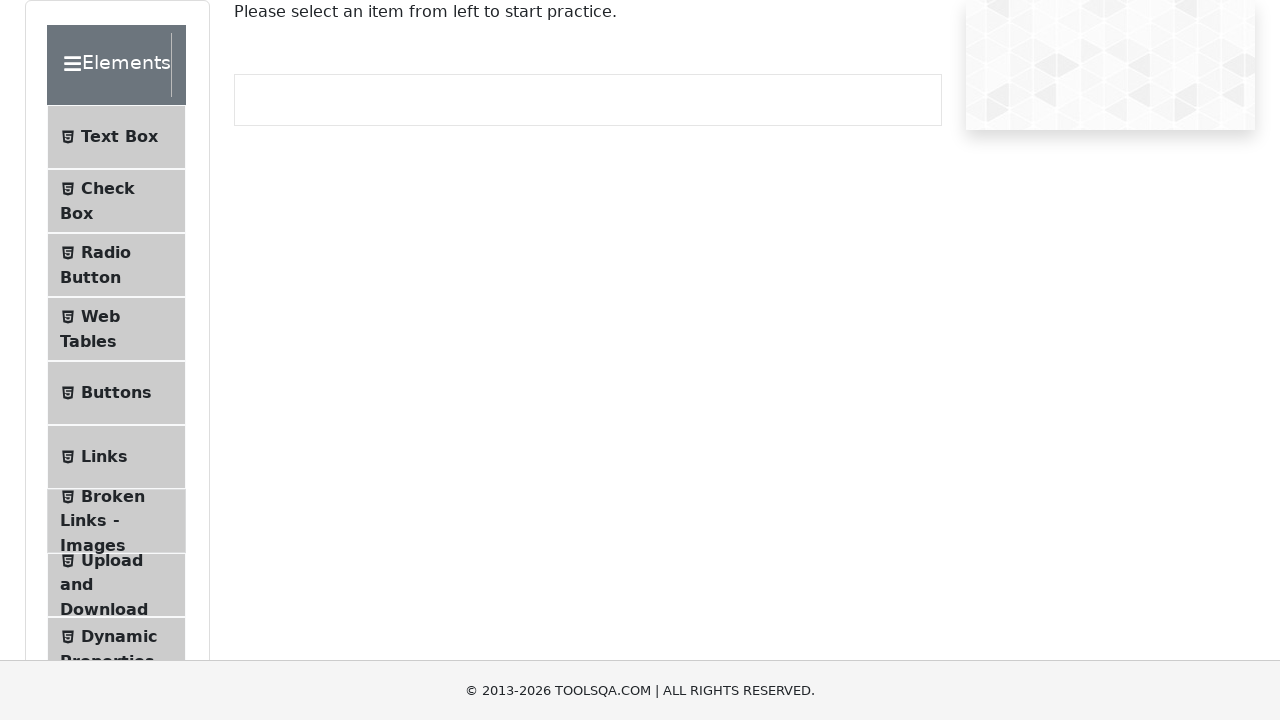

Clicked on Text Box menu item at (116, 137) on xpath=//li[@id='item-0'][1]
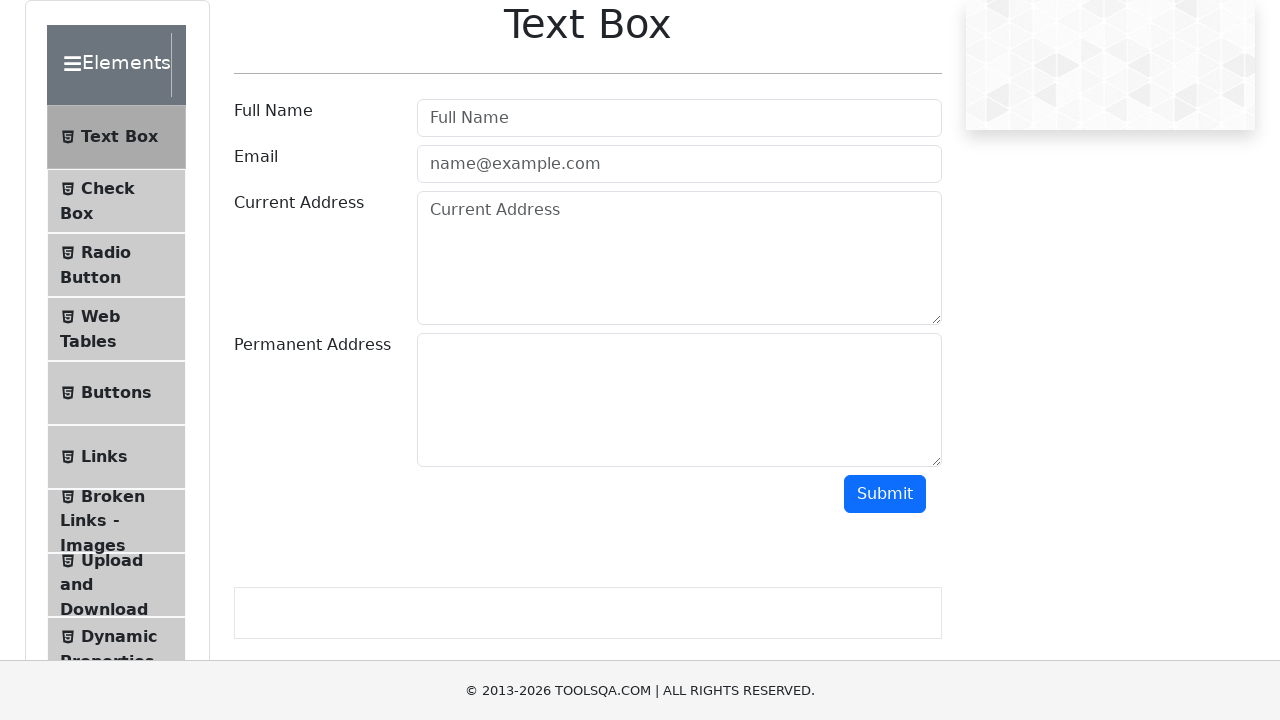

Filled in Full Name field with 'Barak Obama' on xpath=//input[@class=' mr-sm-2 form-control'][1]
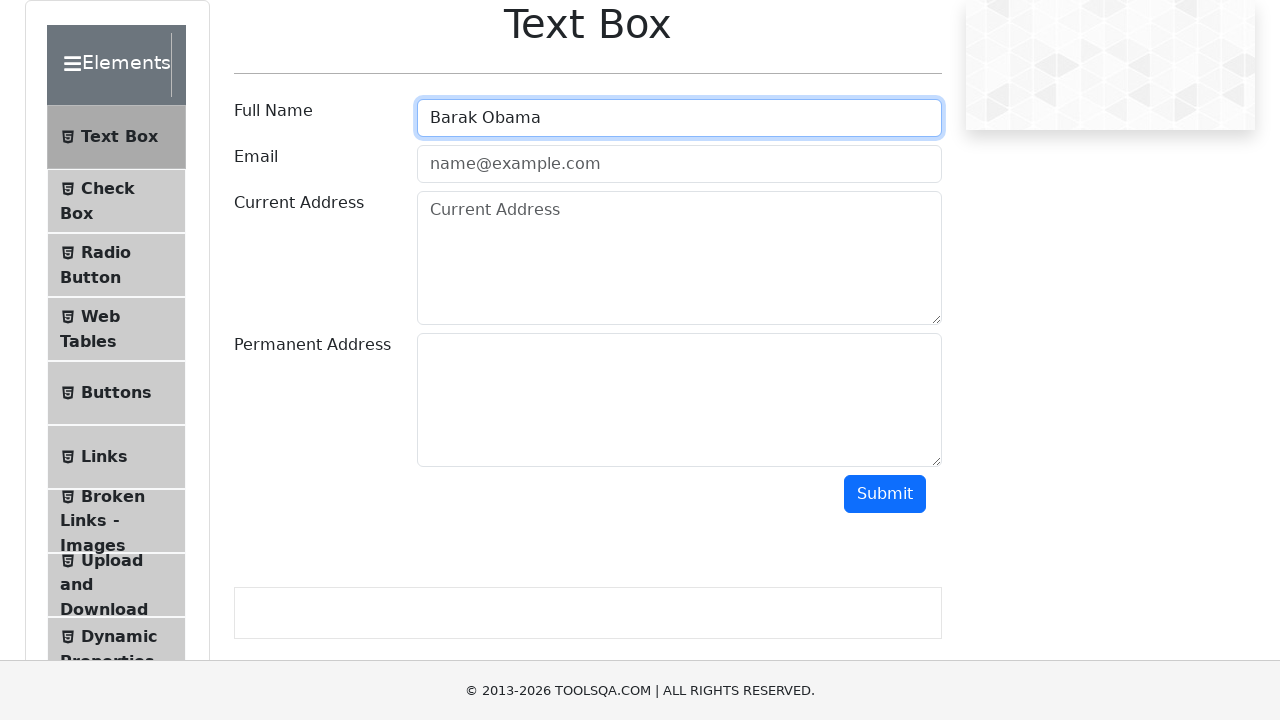

Filled in Email field with 'barak1961@gmail.com' on input.mr-sm-2.form-control
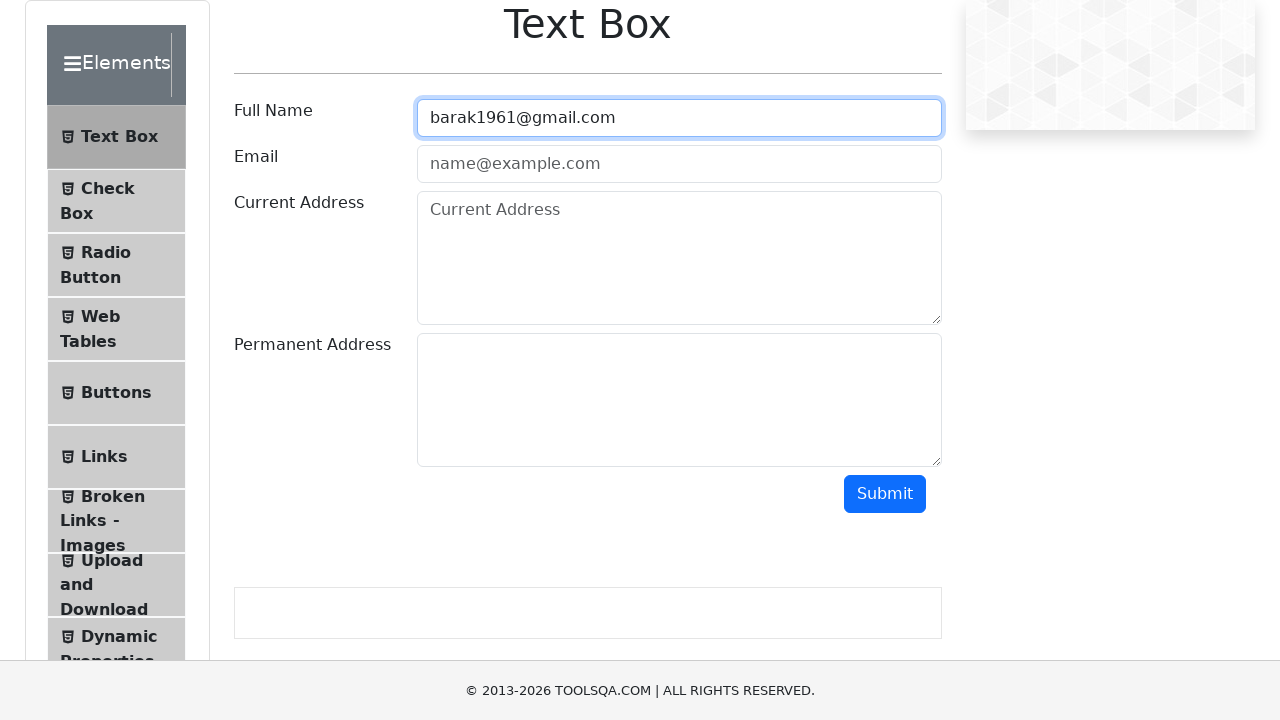

Clicked submit button at (885, 494) on #submit
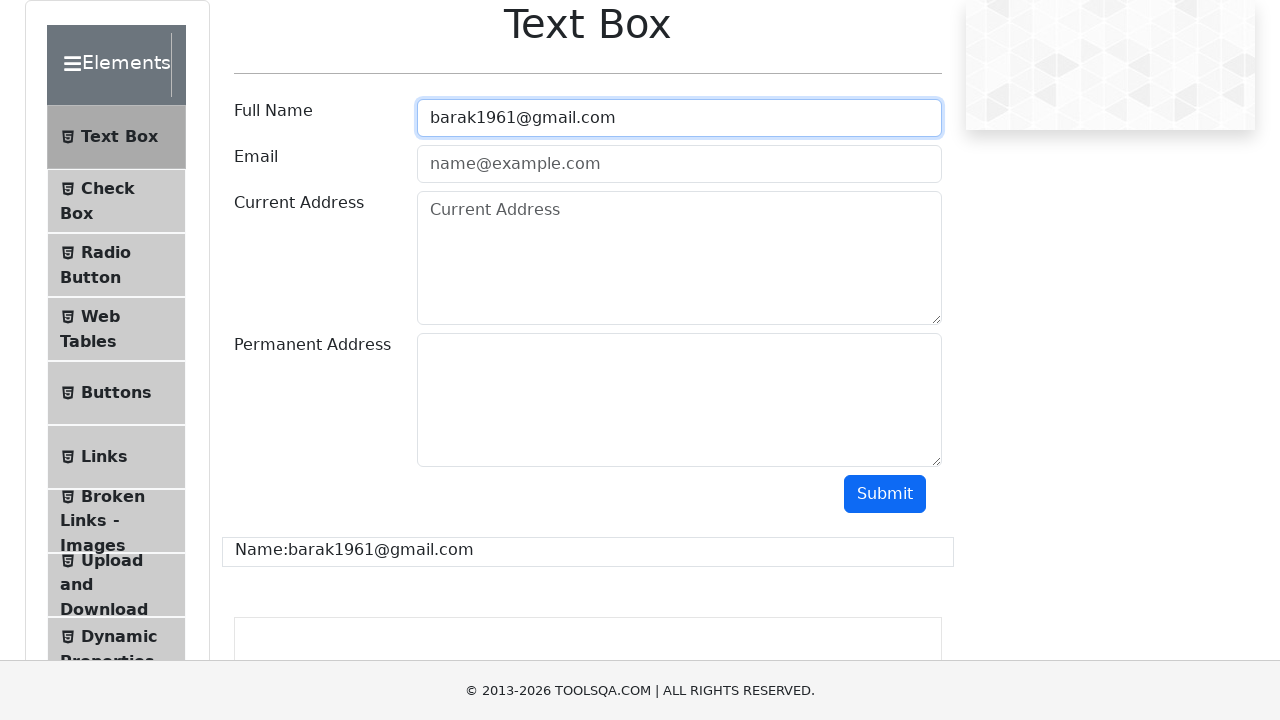

Output message appeared and was verified
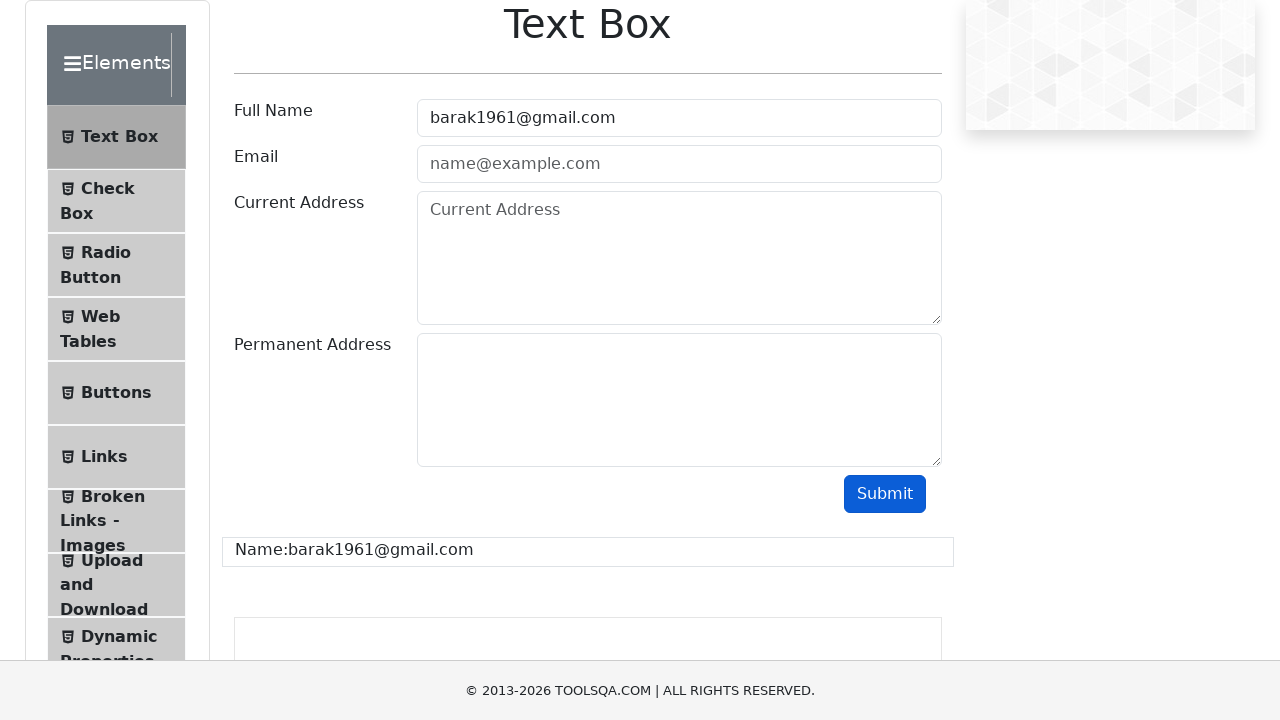

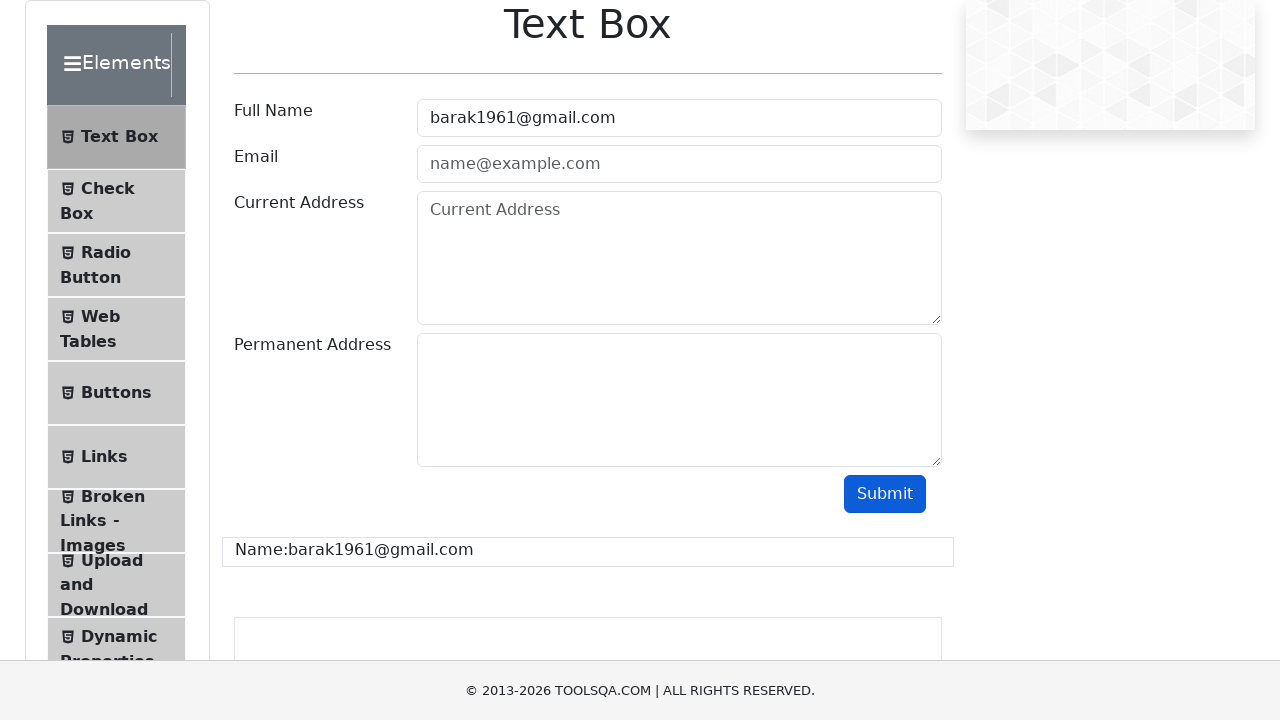